Tests basic browser navigation functionality including navigating to pages, going back, refreshing, and going forward

Starting URL: https://rahulshettyacademy.com

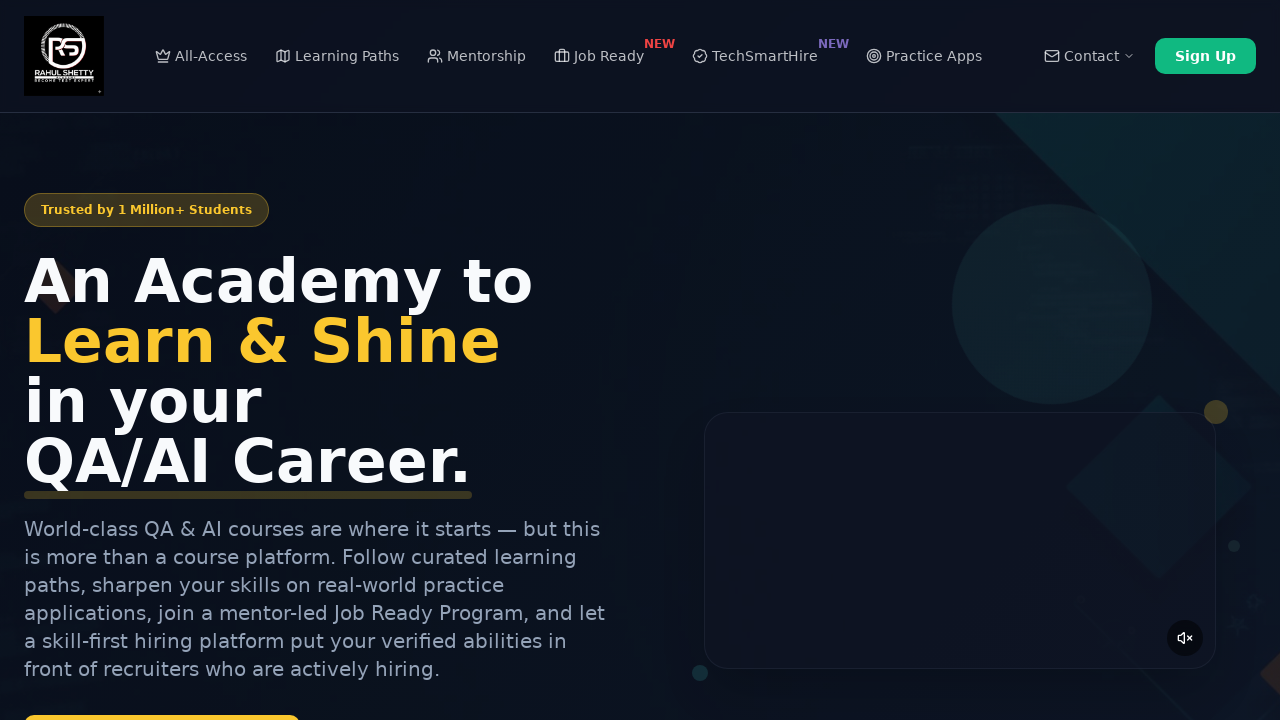

Navigated to practice project page at https://rahulshettyacademy.com/practice-project
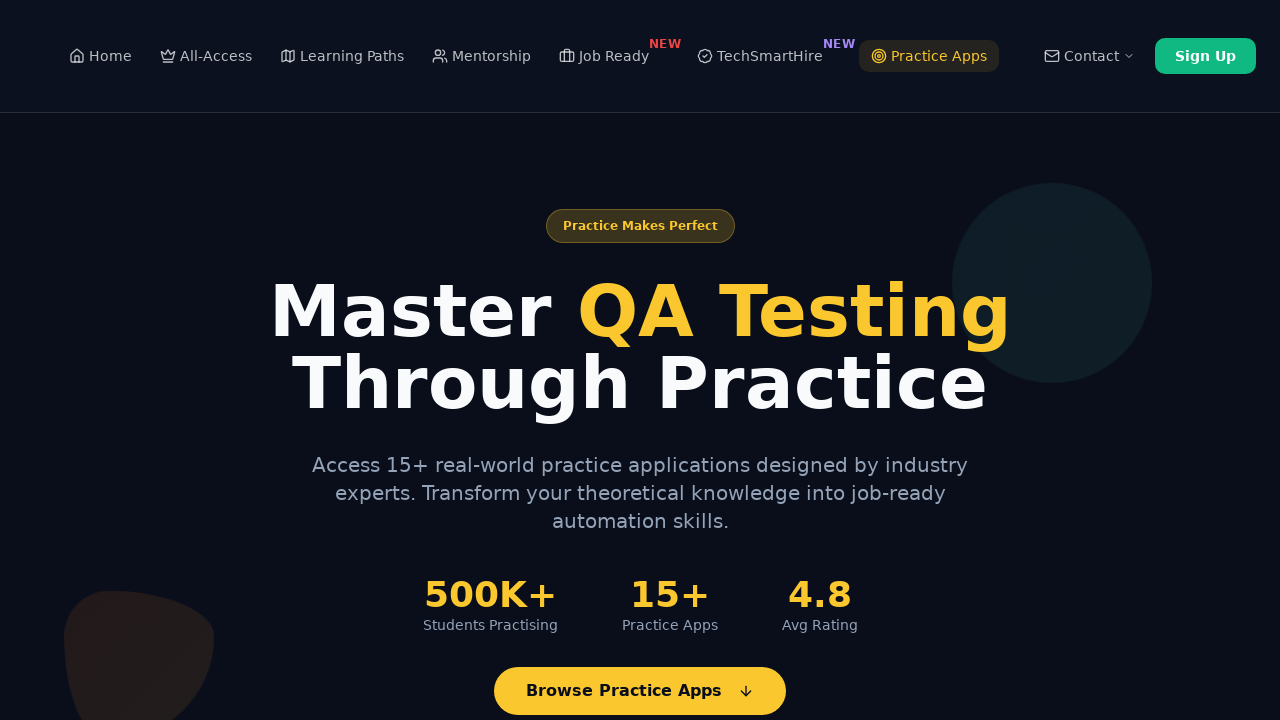

Navigated back to previous page
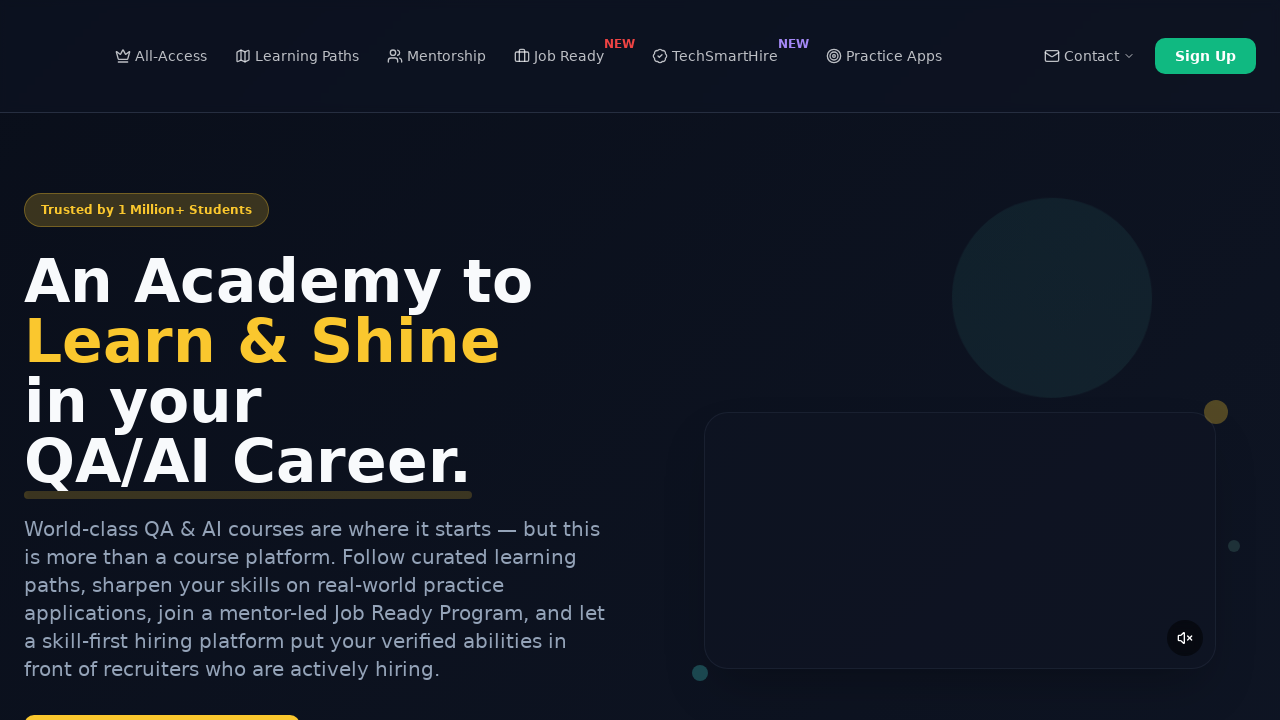

Refreshed the current page
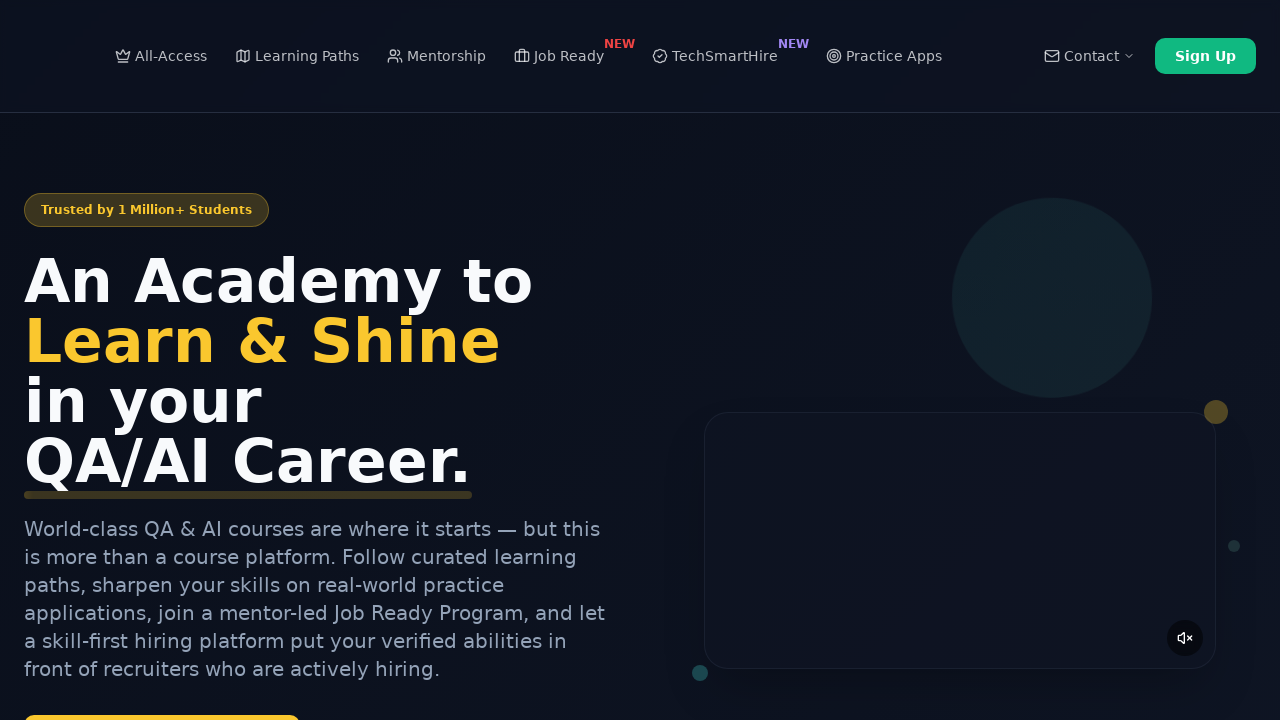

Navigated forward to practice project page
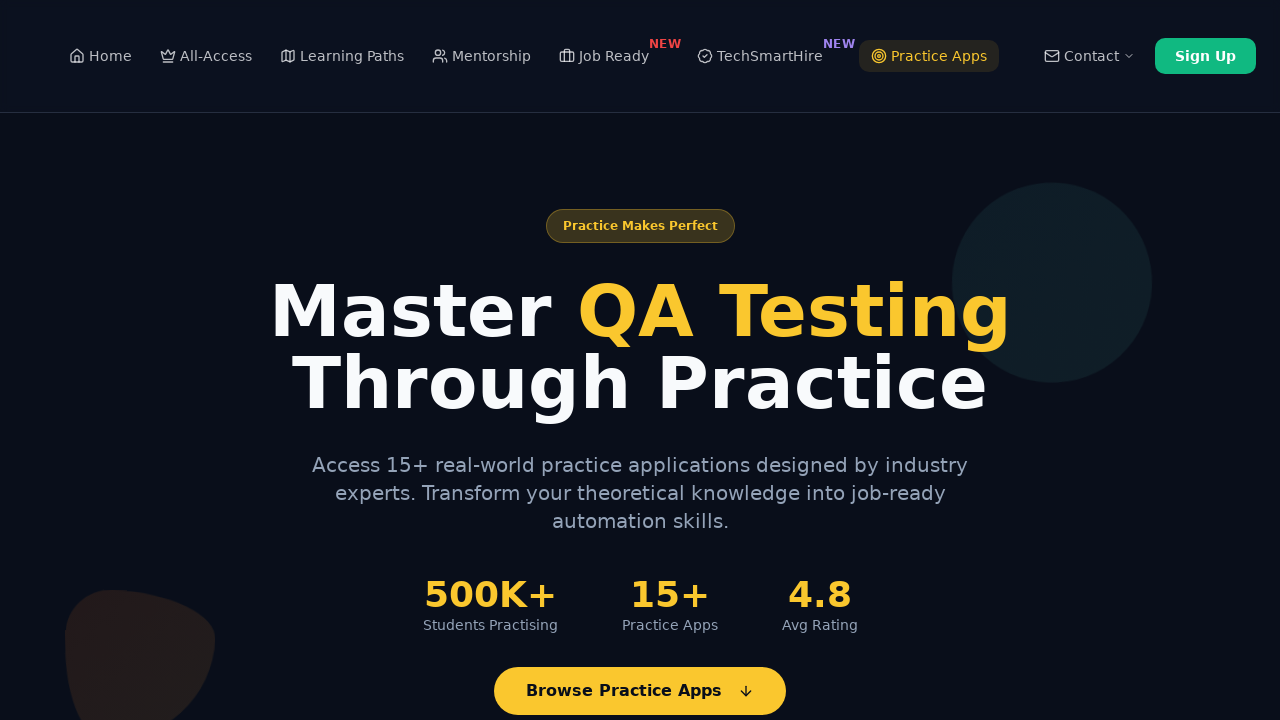

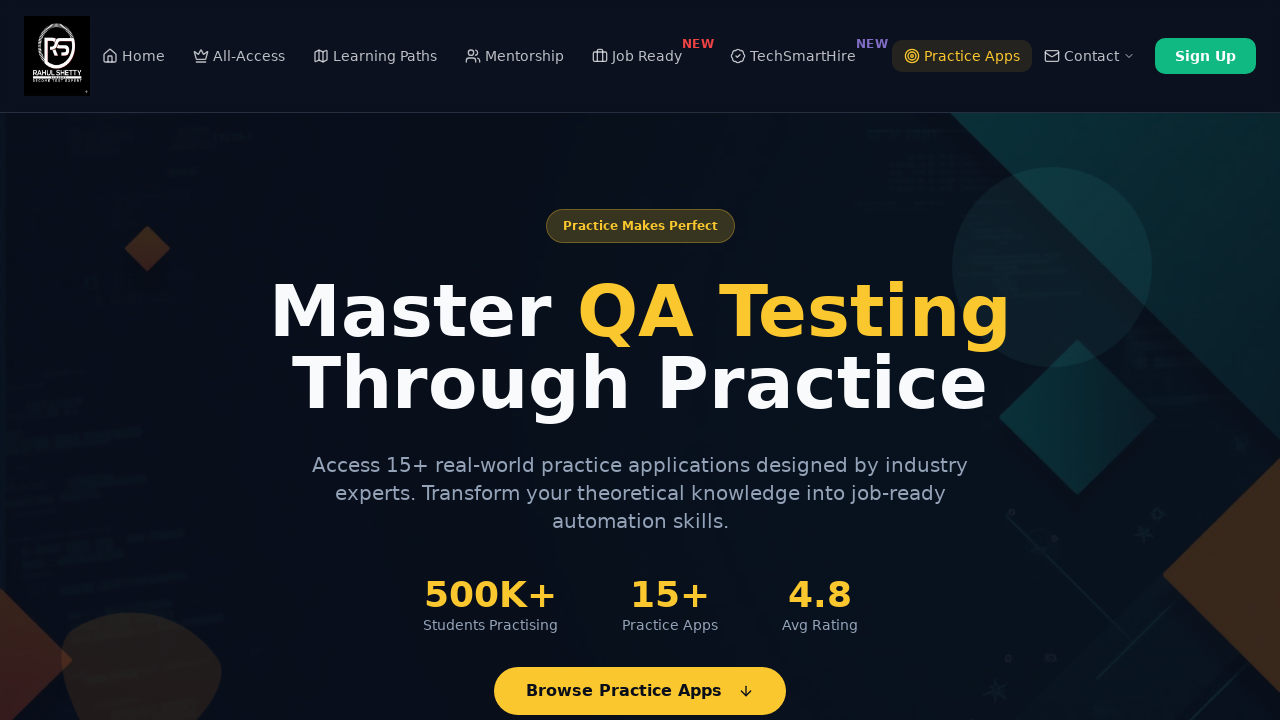